Tests dropdown menu link by clicking it and then clicking the Facebook option which navigates to Facebook

Starting URL: https://practice.cydeo.com/dropdown

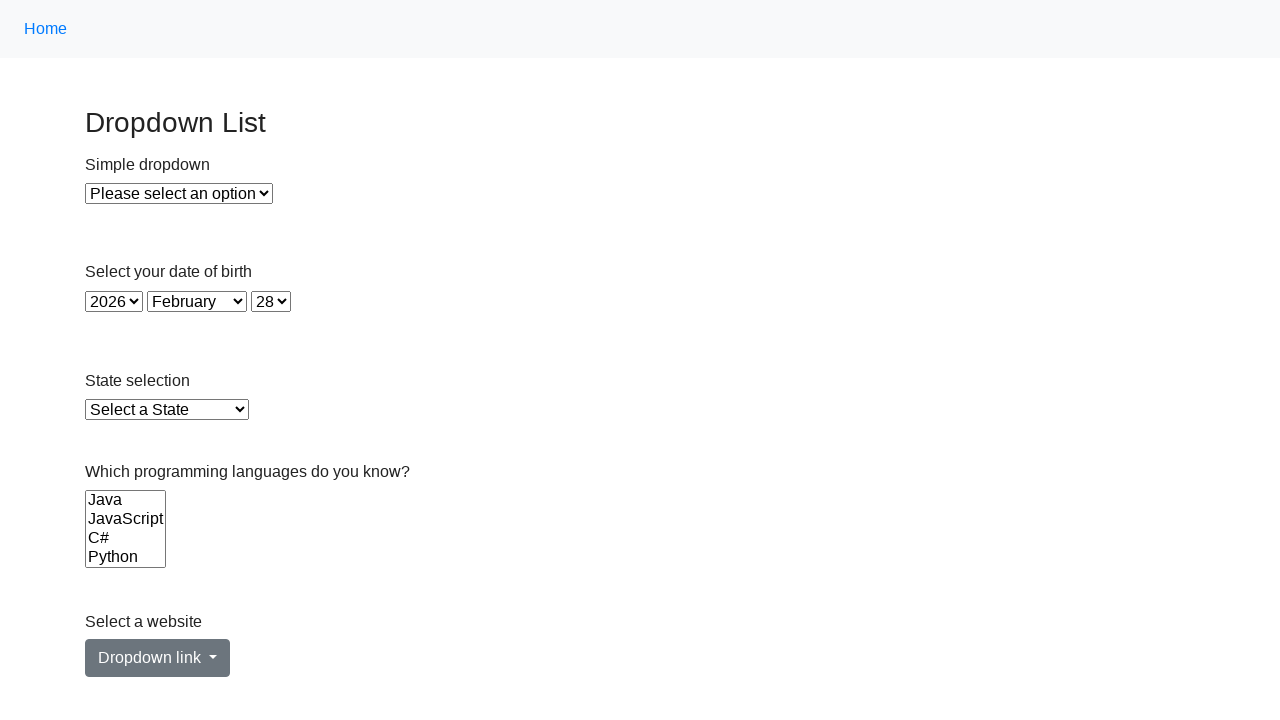

Clicked the dropdown menu link at (158, 658) on #dropdownMenuLink
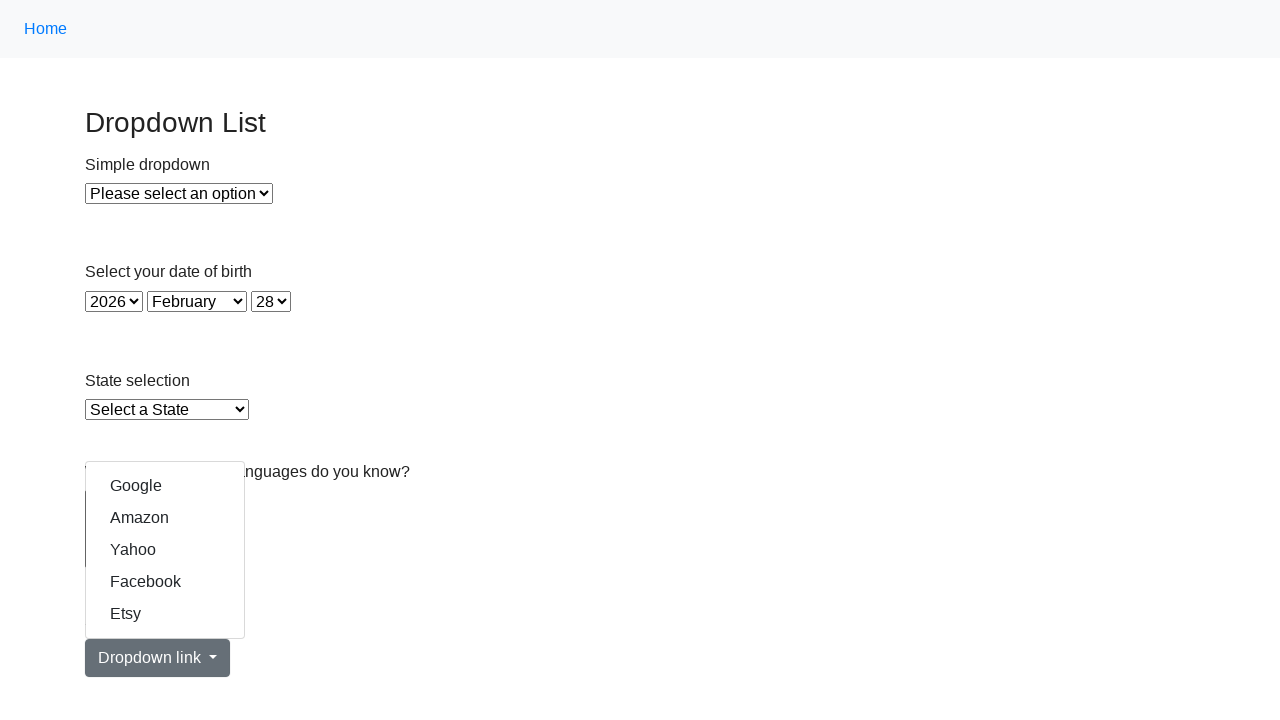

Clicked Facebook option from dropdown menu at (165, 582) on xpath=//a[.='Facebook']
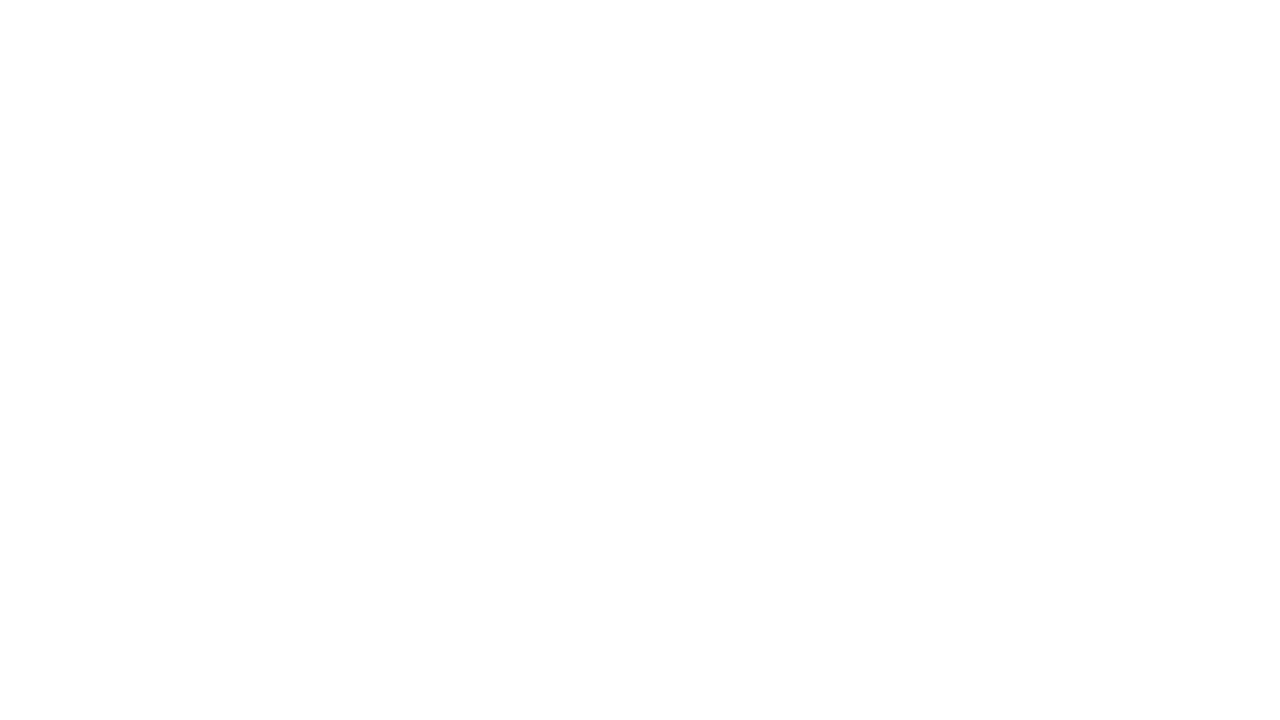

Navigation to Facebook completed and DOM content loaded
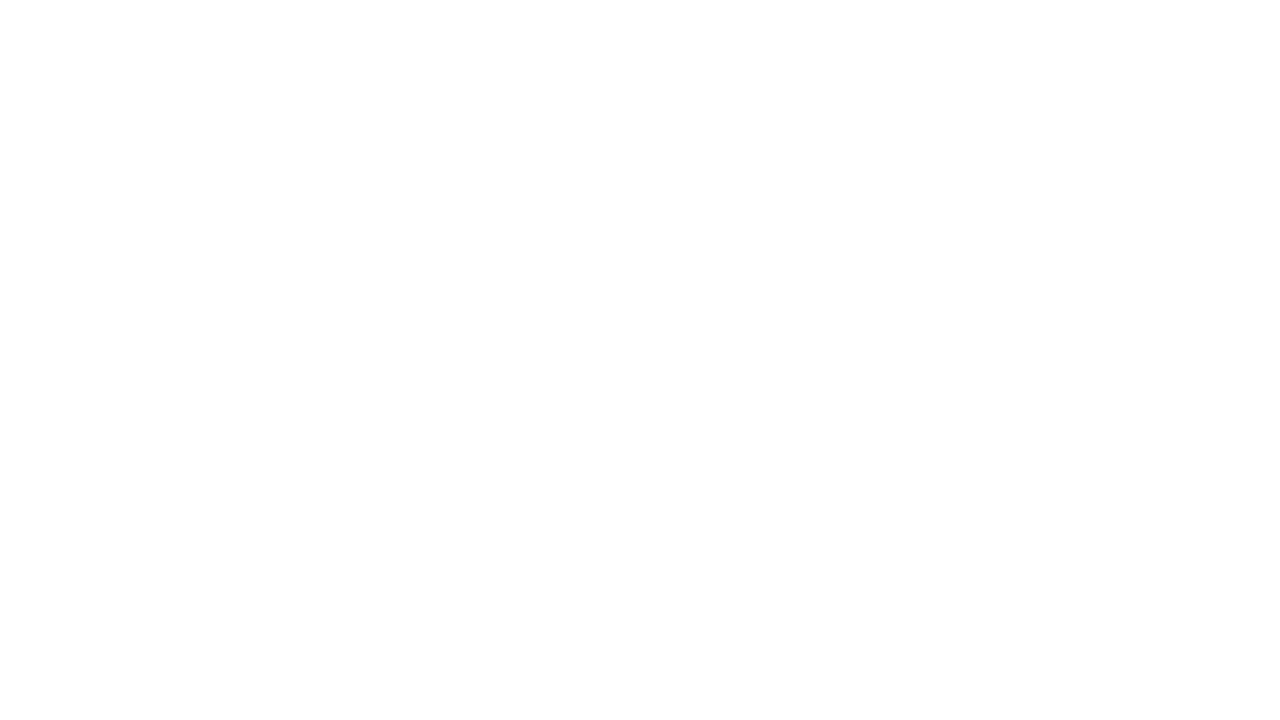

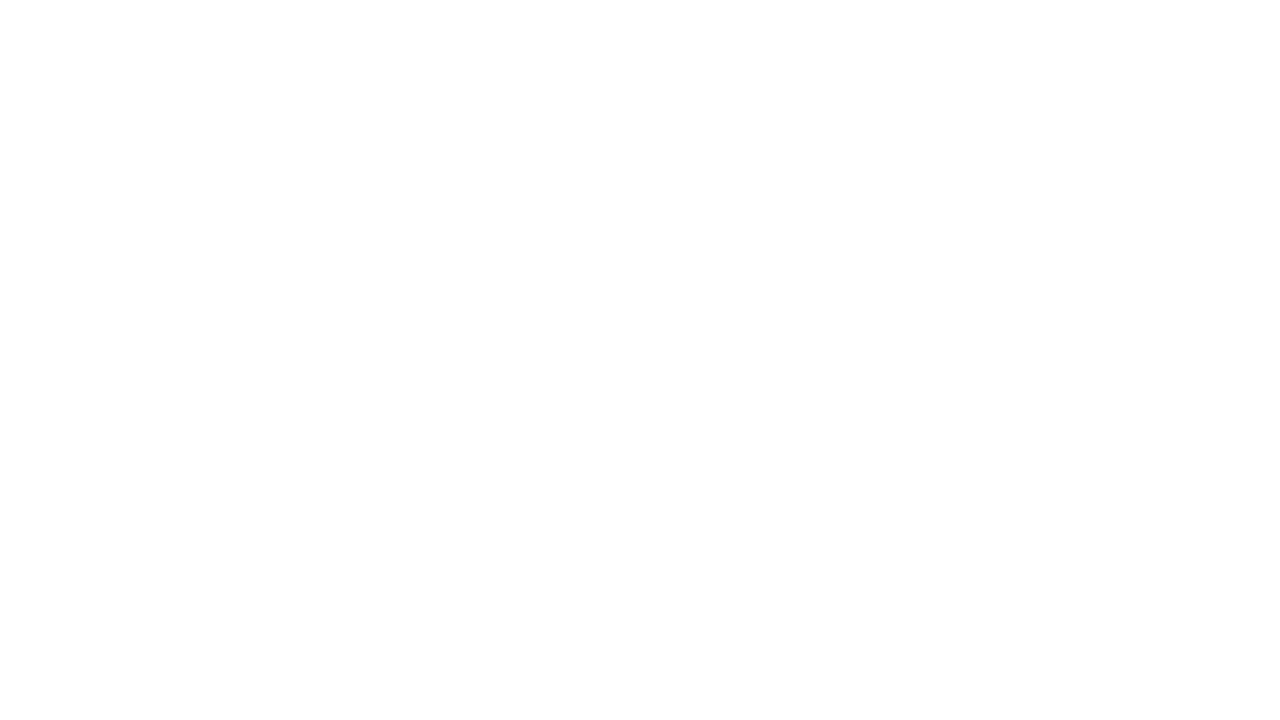